Tests page scrolling functionality by navigating to Maven Repository website and scrolling down 500 pixels using JavaScript execution

Starting URL: https://mvnrepository.com/

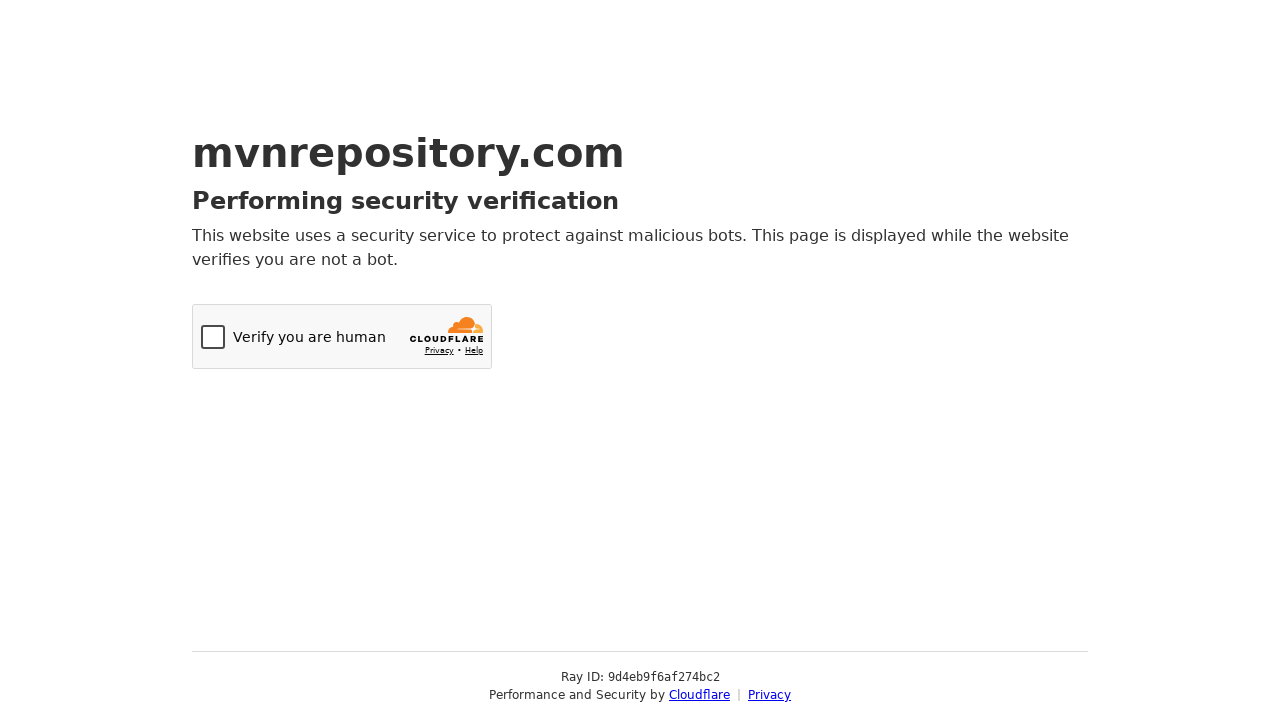

Navigated to Maven Repository website
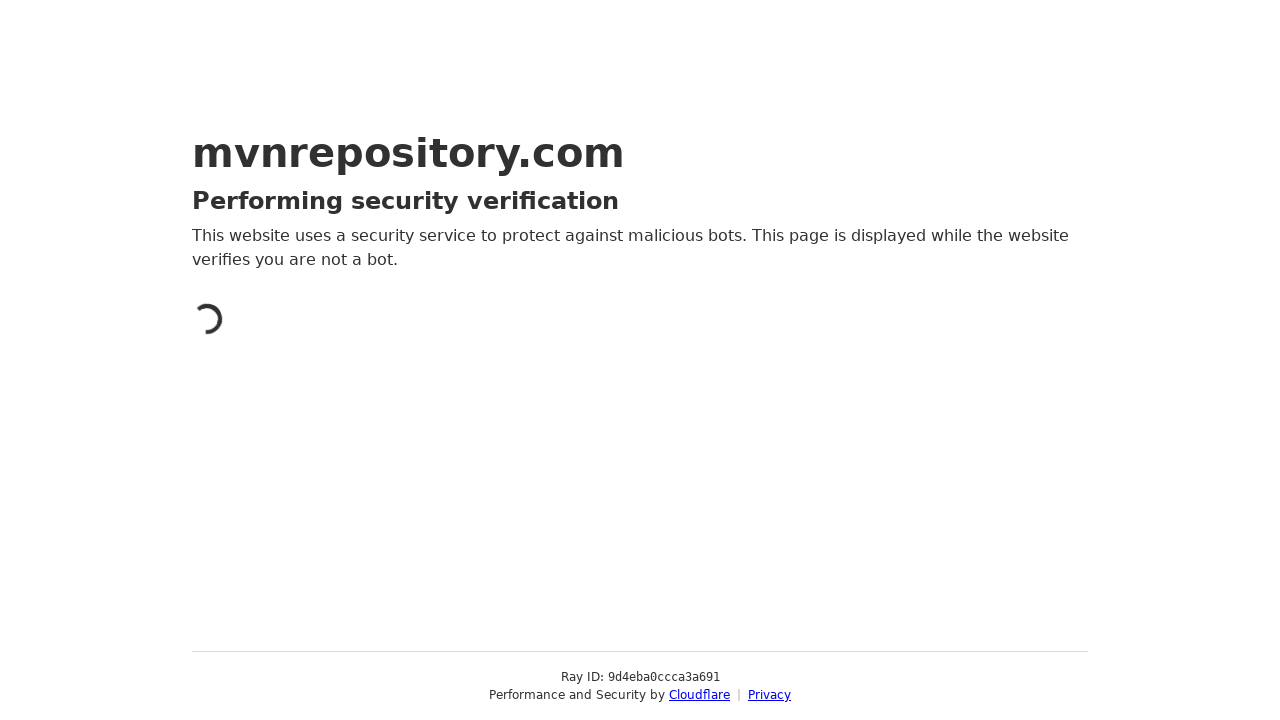

Scrolled down the page by 500 pixels using JavaScript
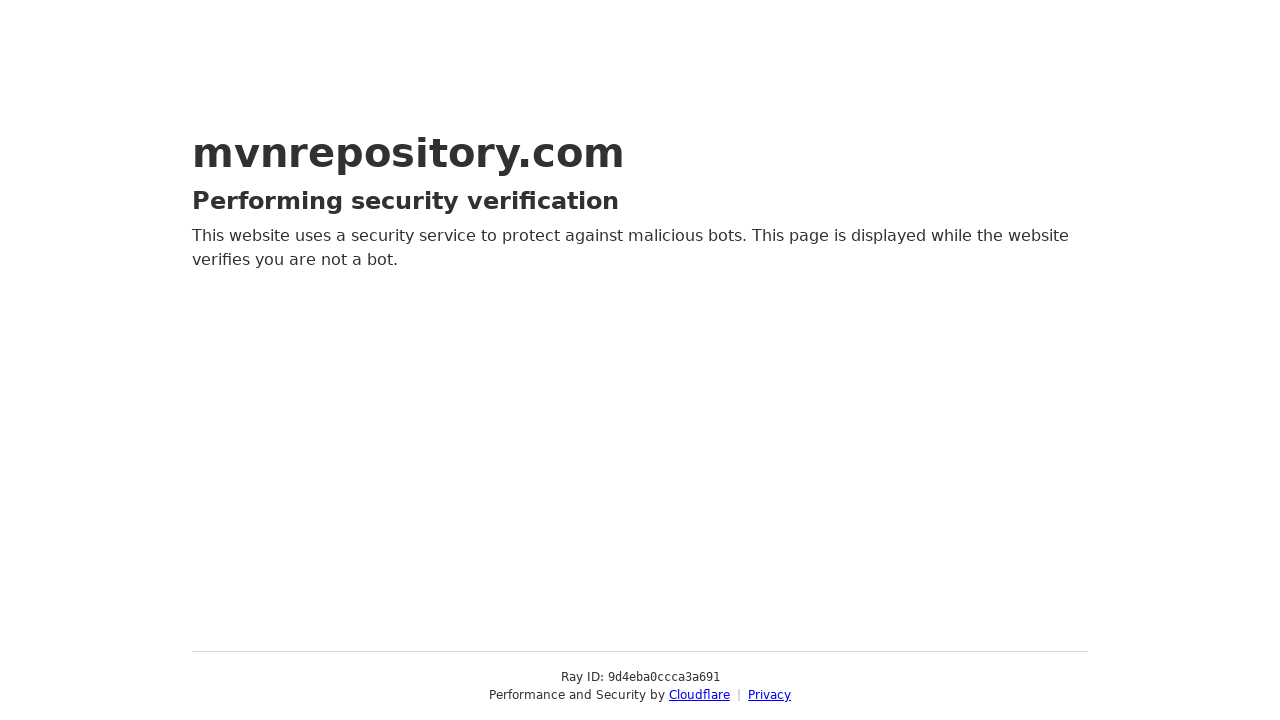

Waited 1 second to observe the scroll effect
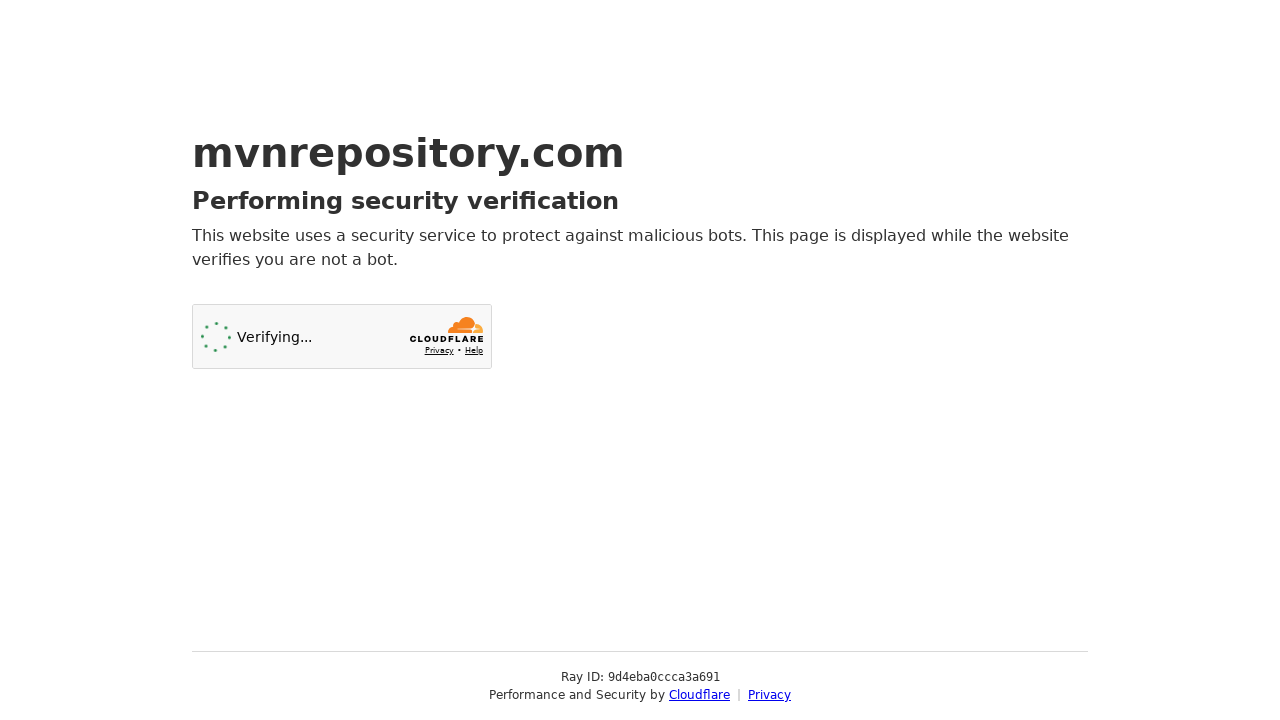

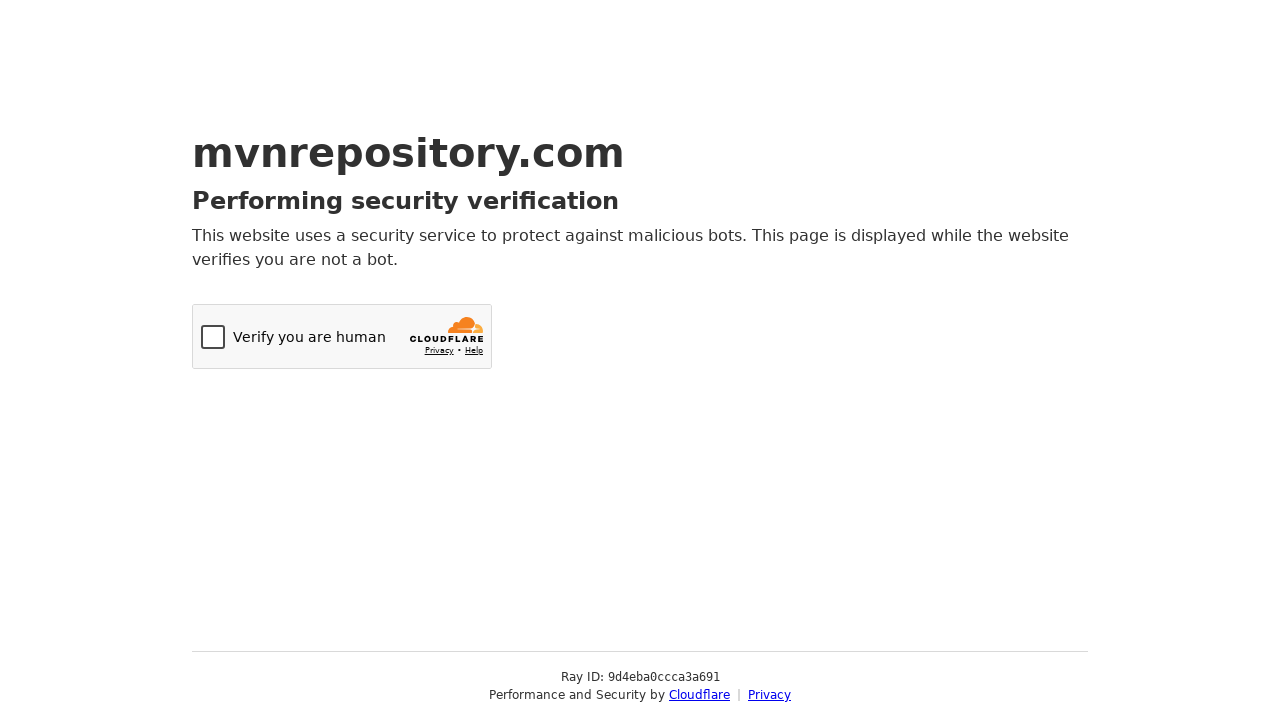